Tests an XML transformer web application by searching for an XML type, selecting an option from dropdown, and verifying the Transform button is present (Python version)

Starting URL: https://mohan-chinnappan-n5.github.io/xml/sfl-xslt.html

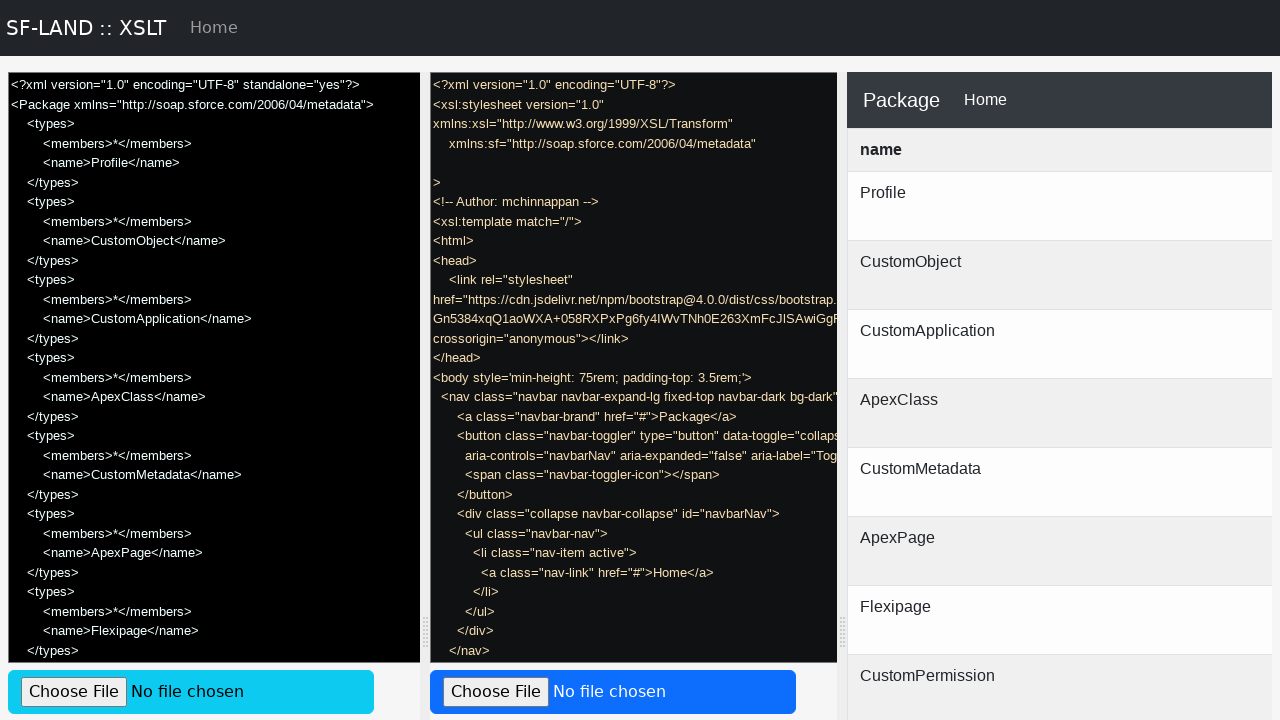

Clicked on the 'Search for XML Type...' input field at (630, 360) on internal:attr=[placeholder="Search for XML Type..."i]
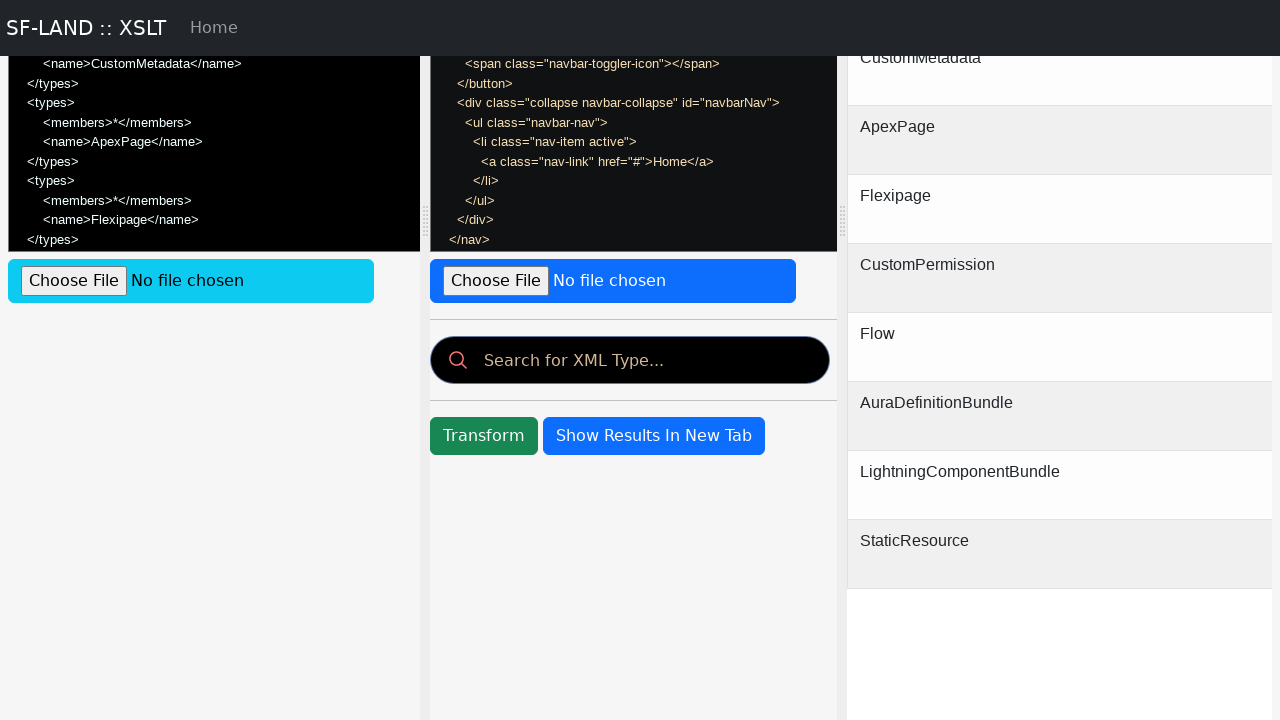

Filled search field with 'p' to find XML type on internal:attr=[placeholder="Search for XML Type..."i]
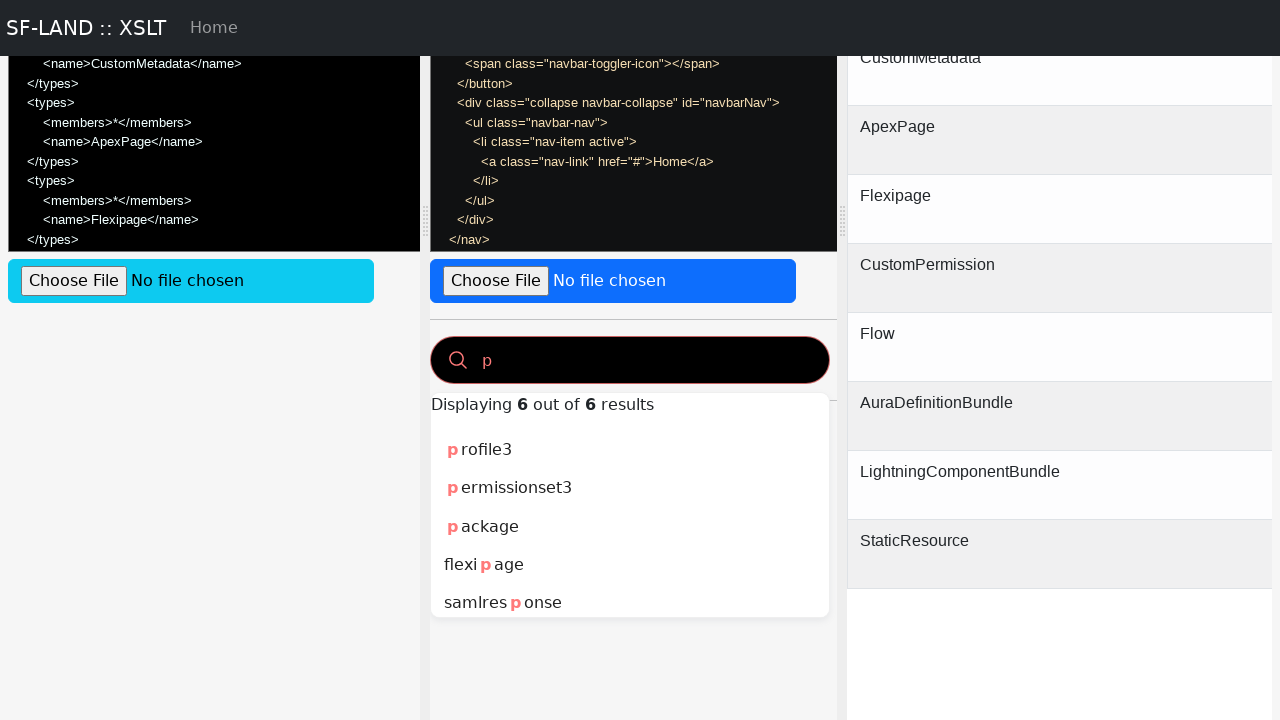

Selected 'profile3' option from dropdown at (630, 450) on internal:role=option[name="profile3"i]
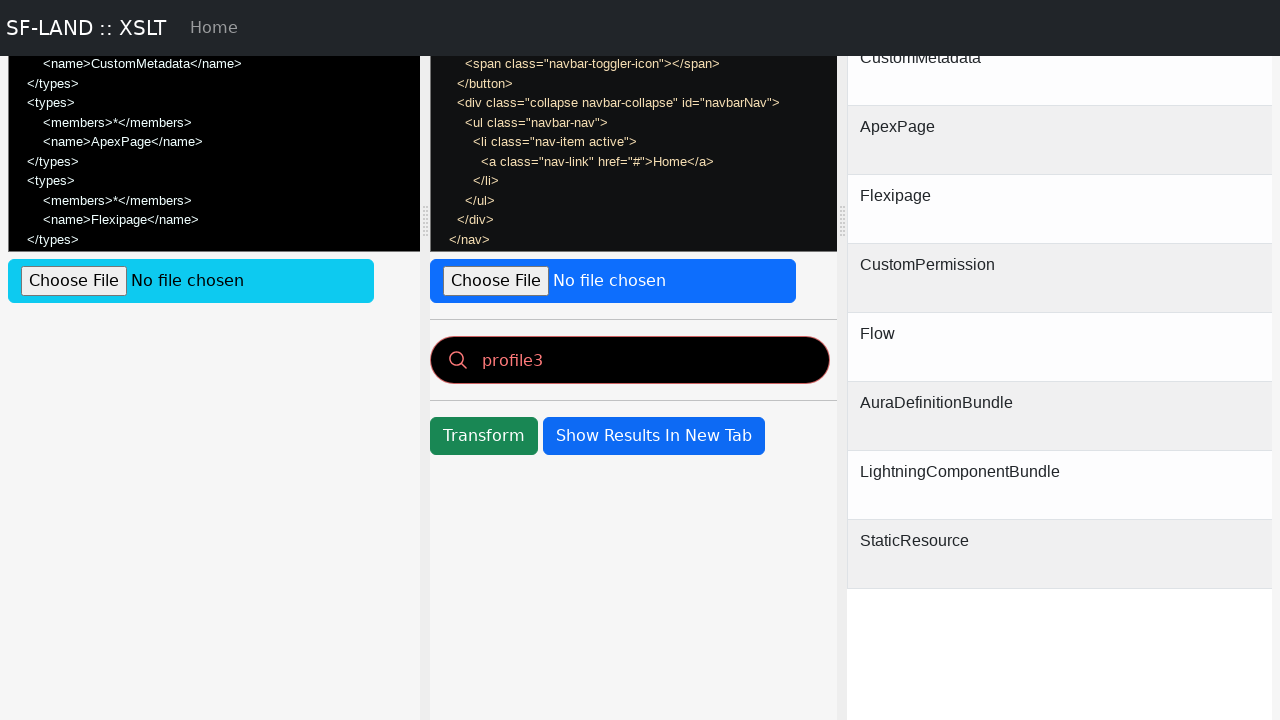

Verified Transform button is present with correct text
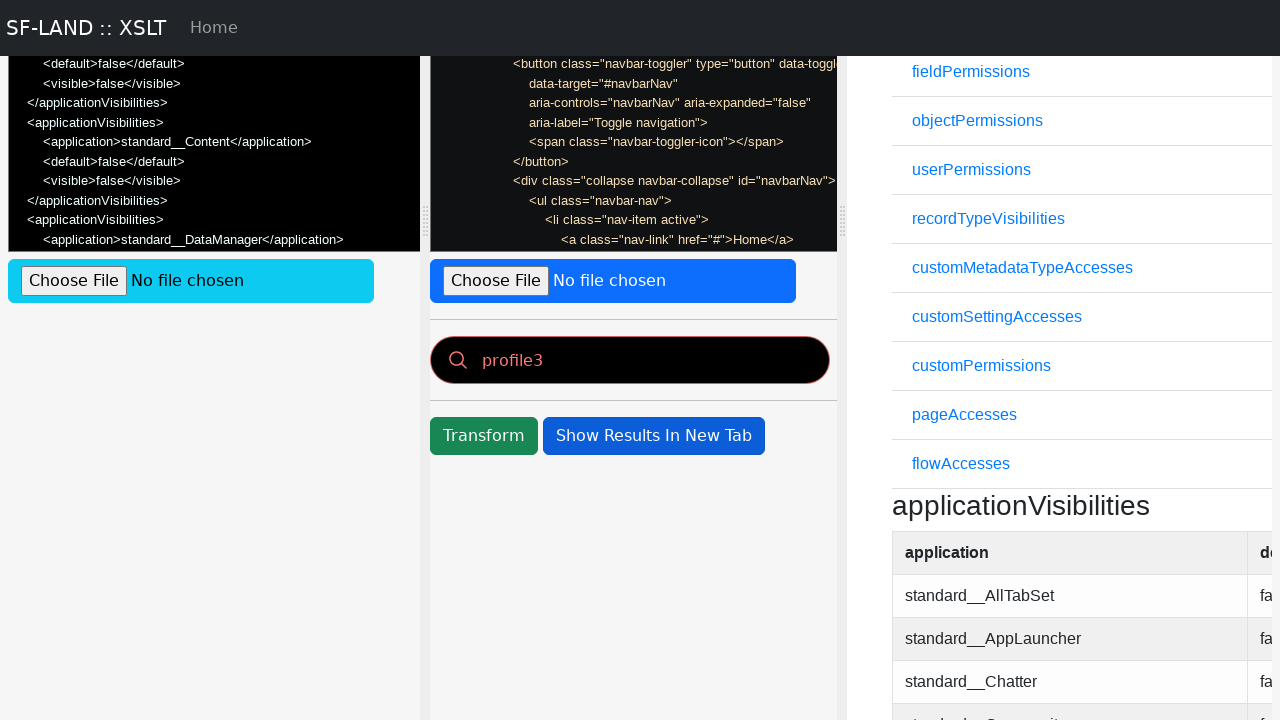

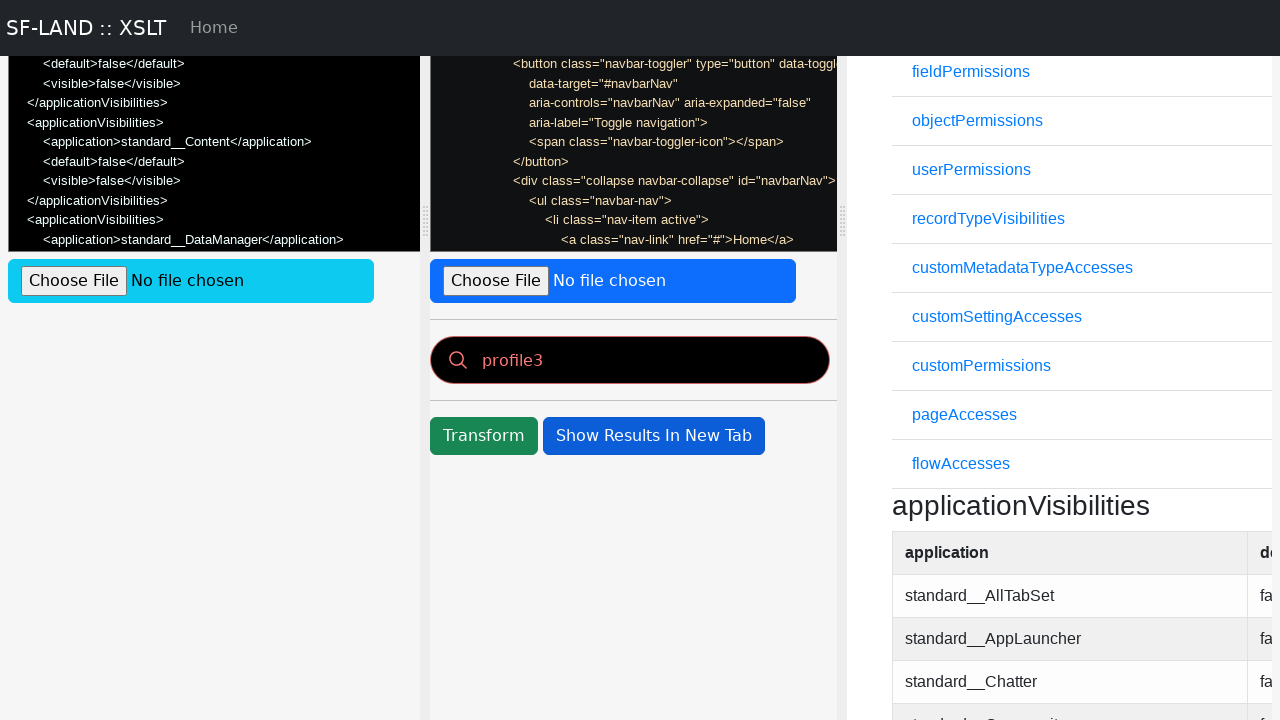